Tests drag and drop functionality by dragging an element from one div container to another on a demo page

Starting URL: https://pynishant.github.io/

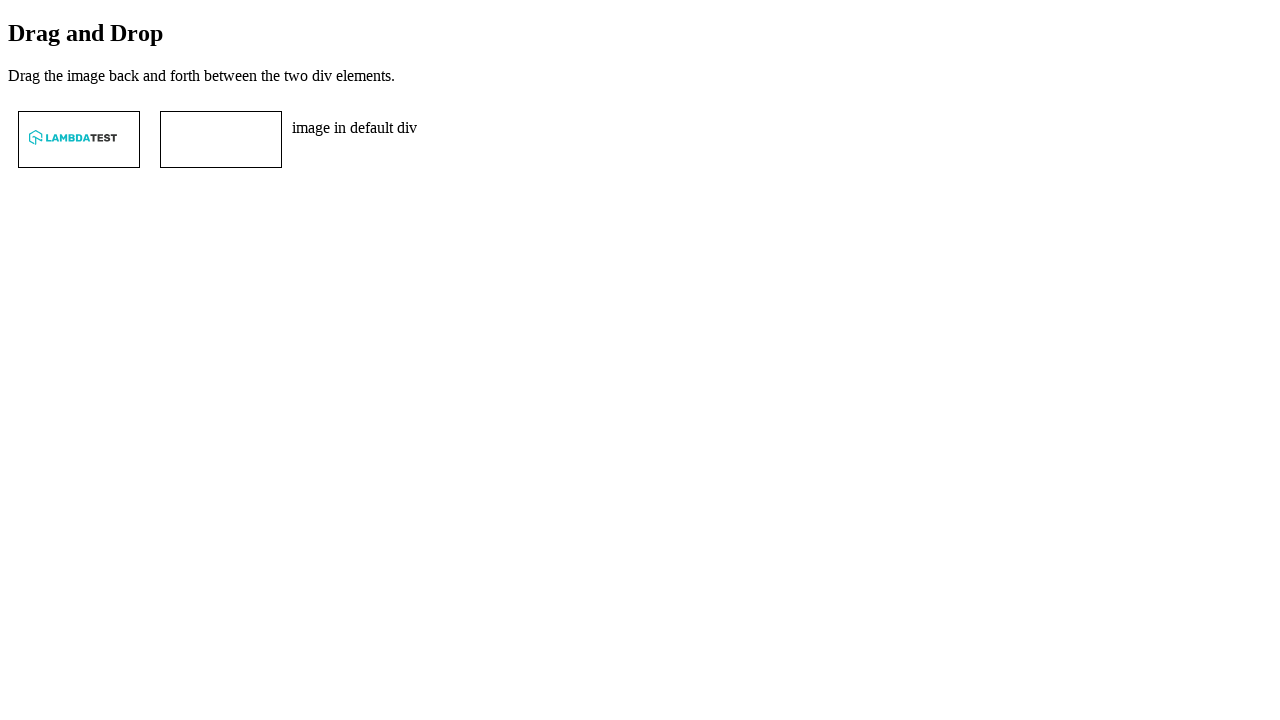

Waited for draggable element #drag1 to be present
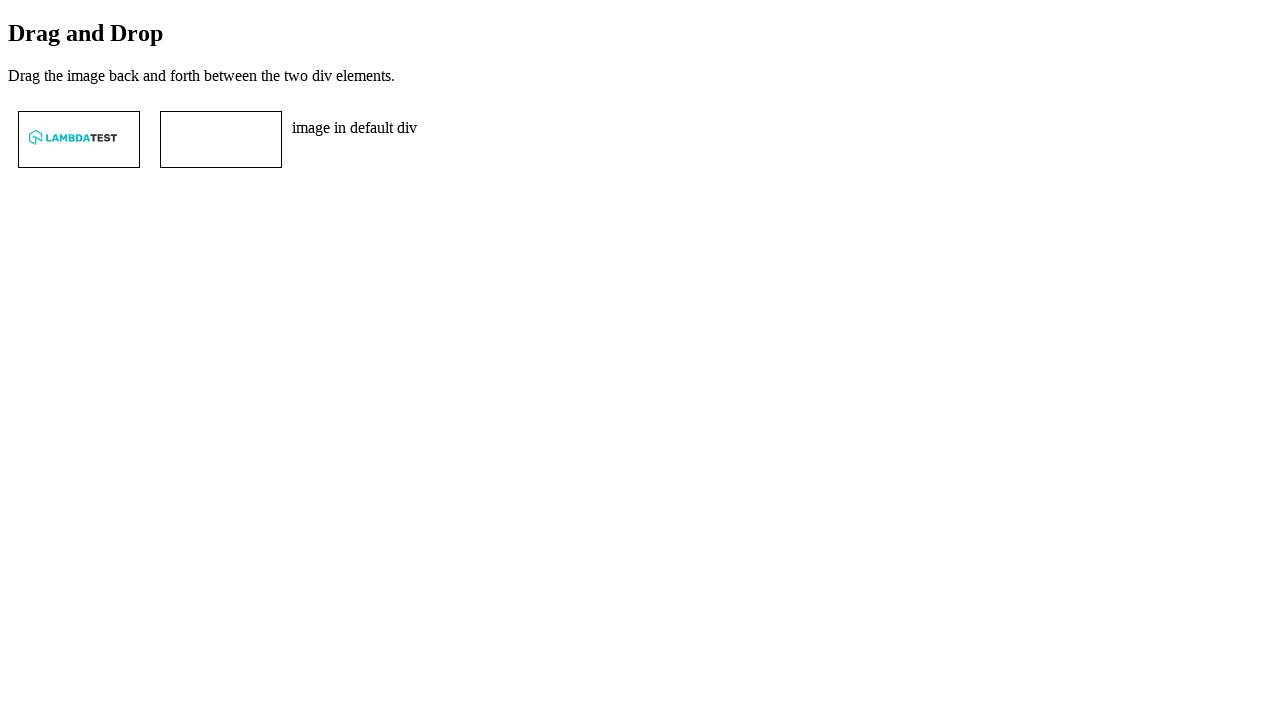

Waited for source container #div1 to be present
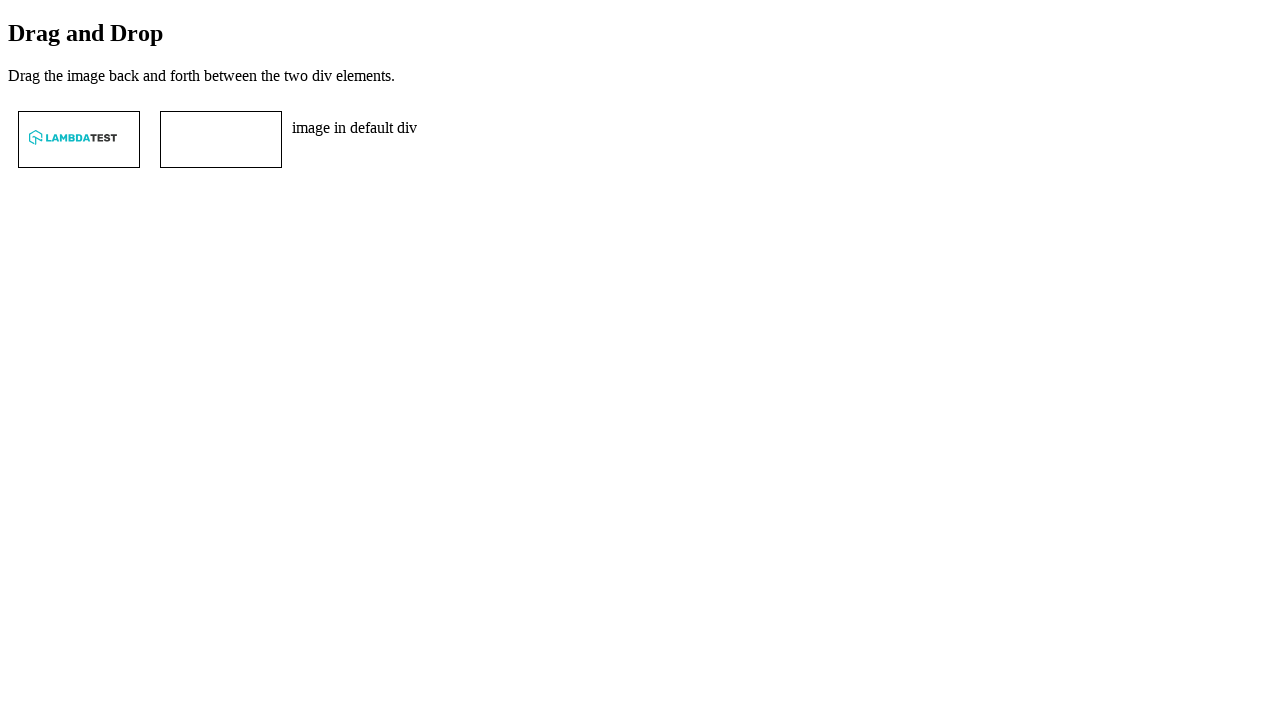

Waited for target container #div2 to be present
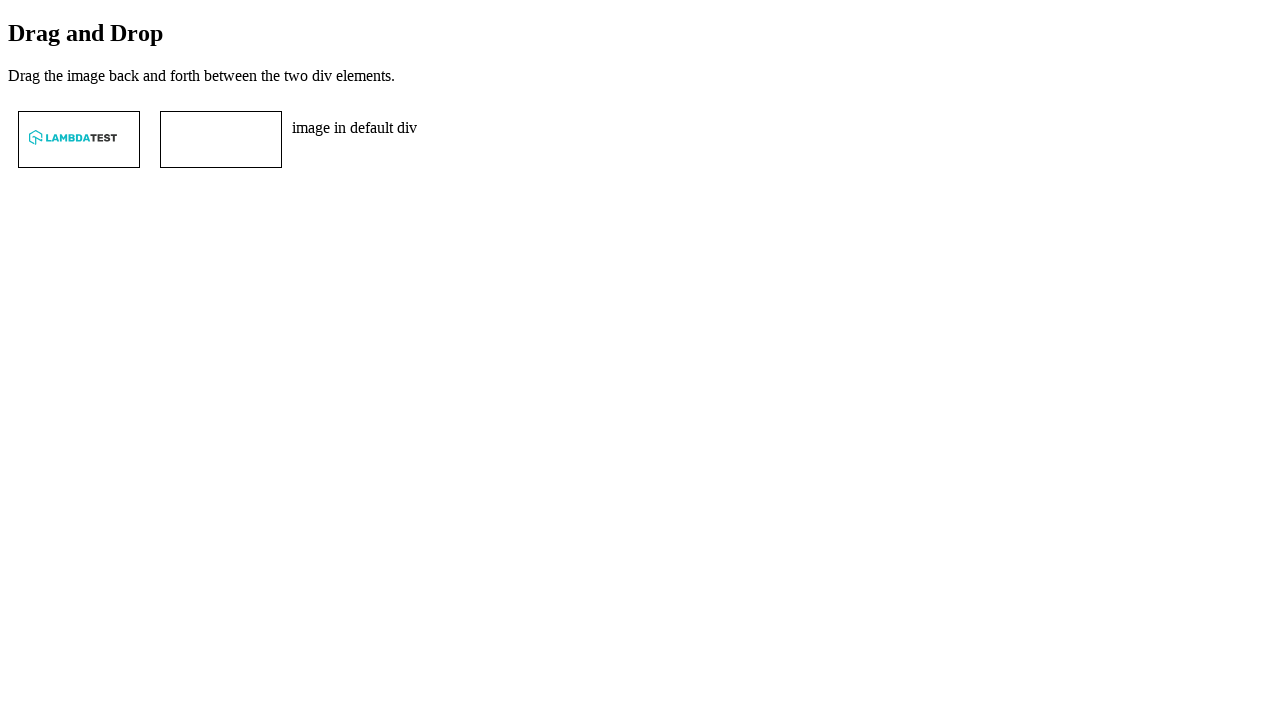

Located source element #div1
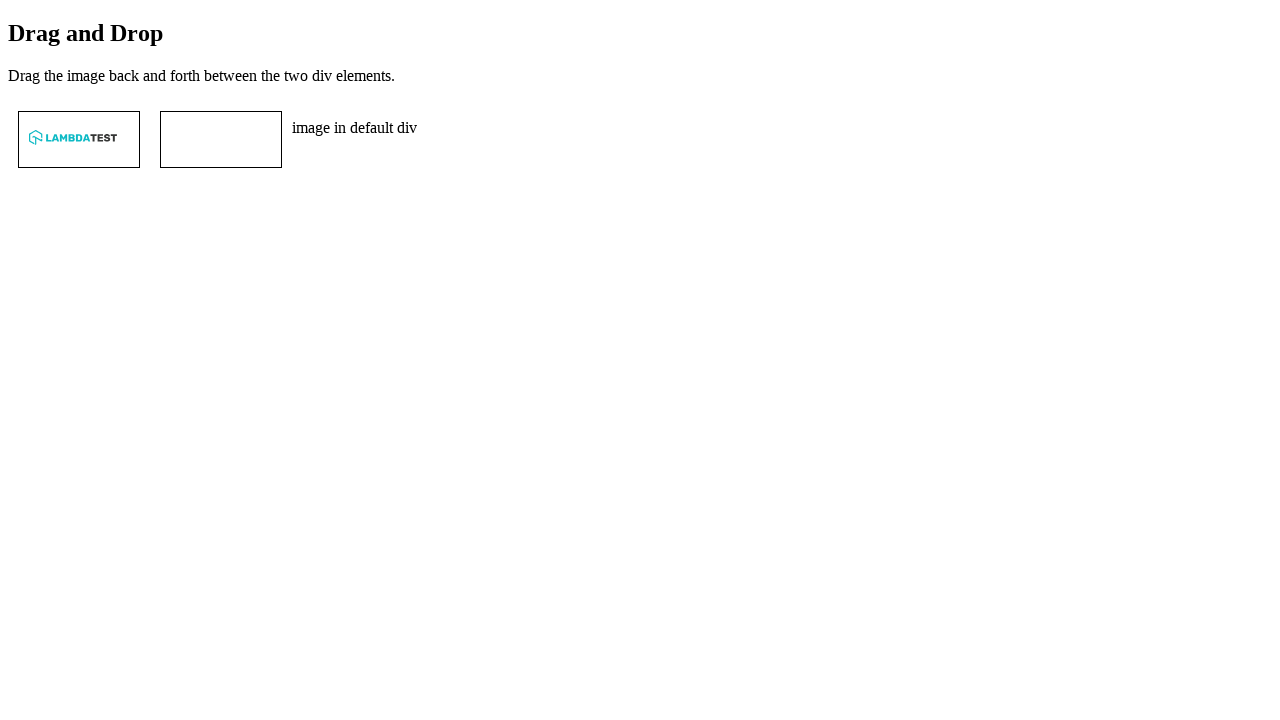

Located target element #div2
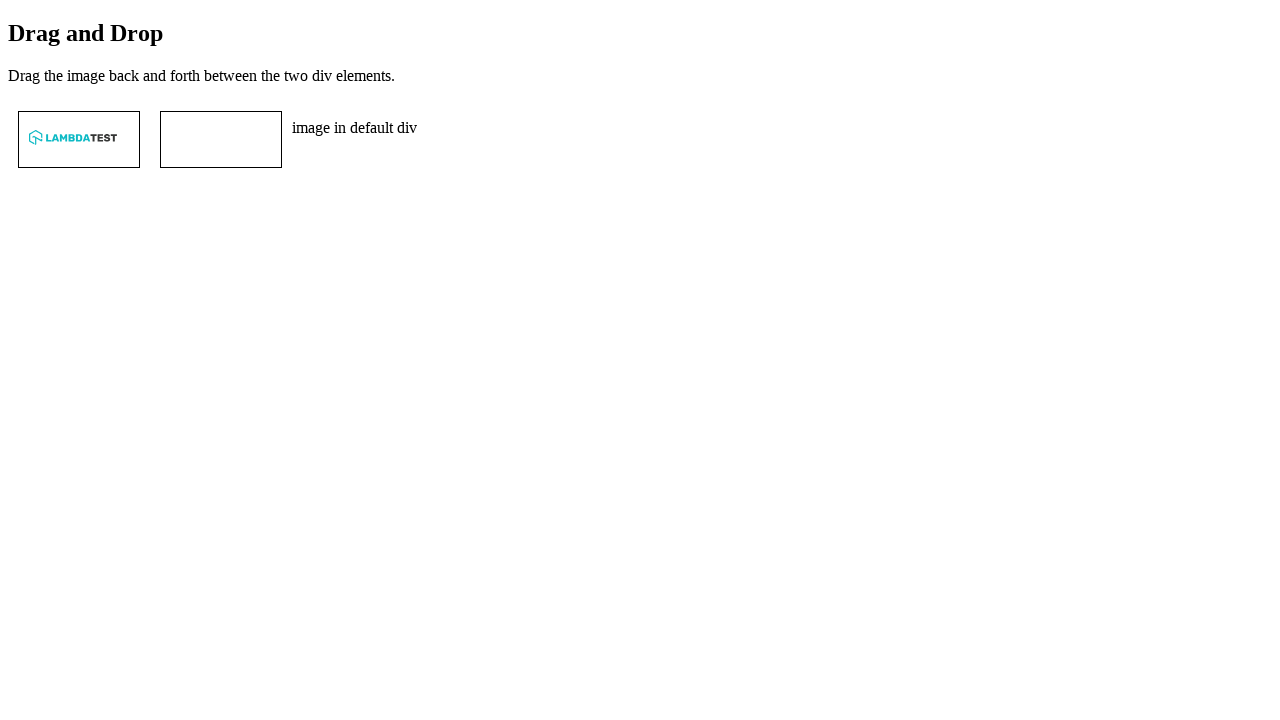

Performed drag and drop operation from #div1 to #div2 at (221, 139)
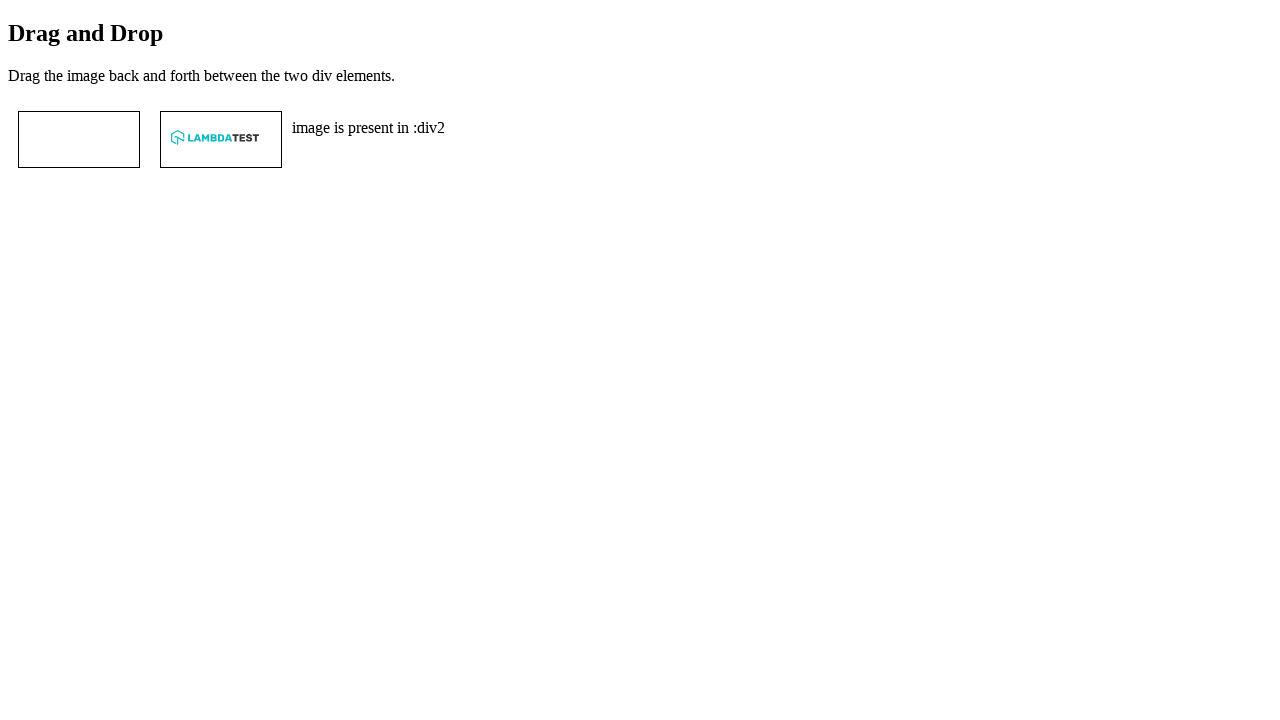

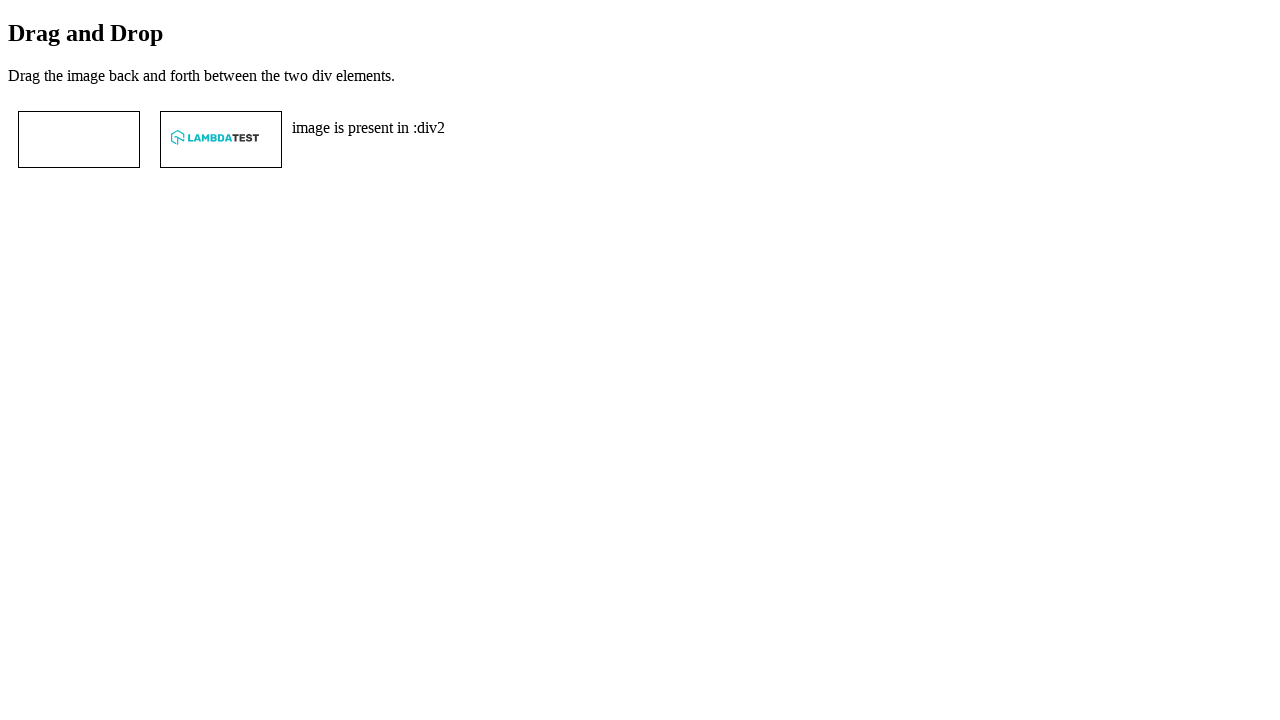